Tests JavaScript alert handling functionality including simple alerts, confirmation boxes (accept/dismiss), and prompt dialogs with text input on automationbykrishna.com

Starting URL: http://automationbykrishna.com/

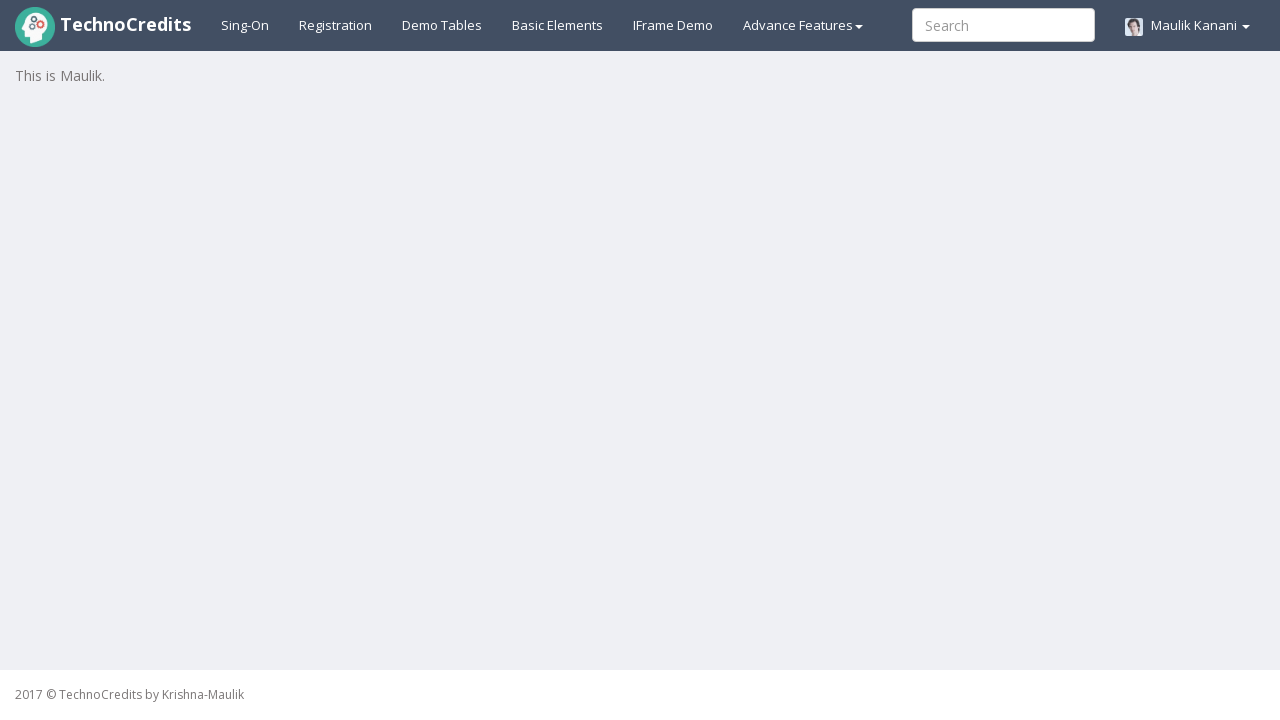

Clicked on basic elements link at (558, 25) on xpath=//a[@id='basicelements']
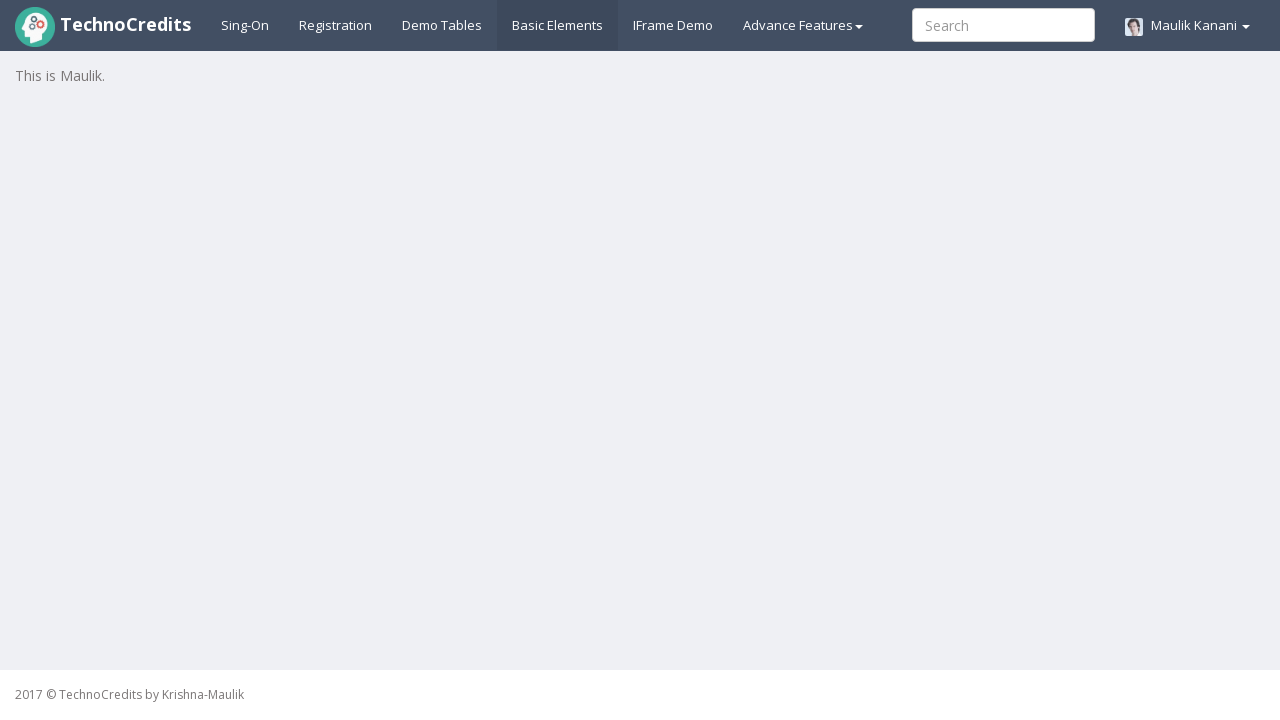

Page loaded and network idle state reached
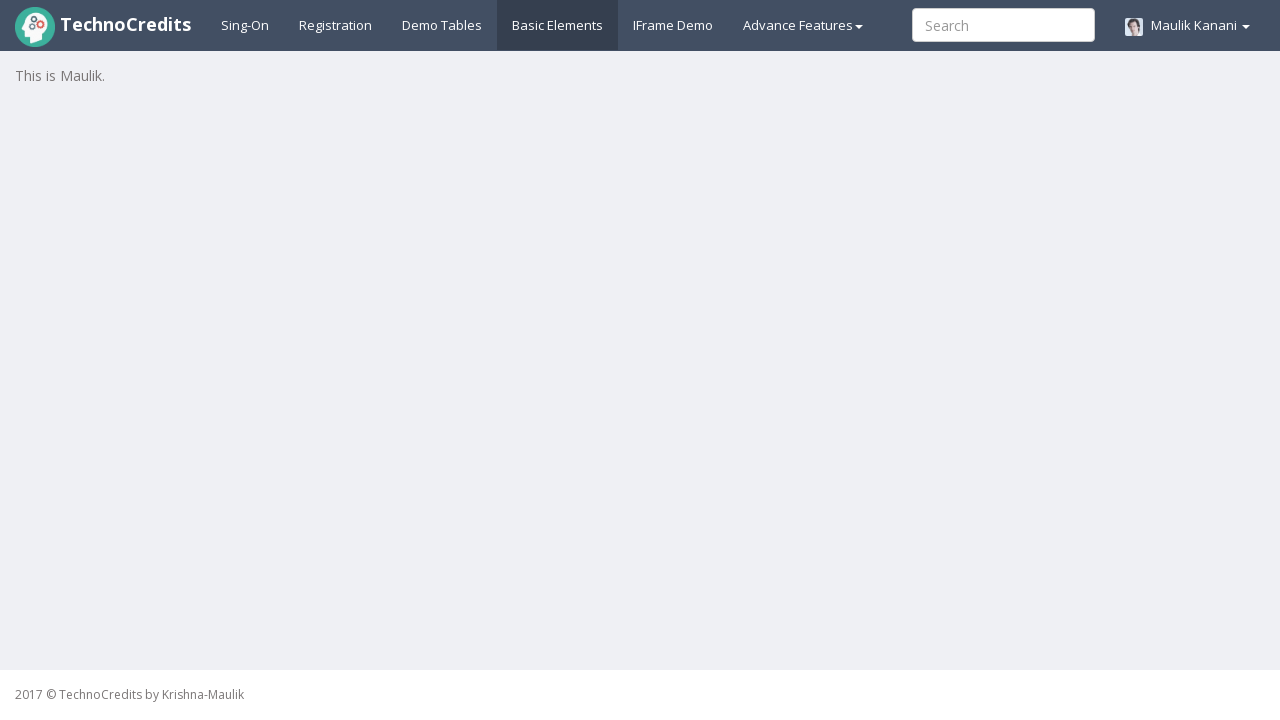

Scrolled down 250px to reveal alert buttons
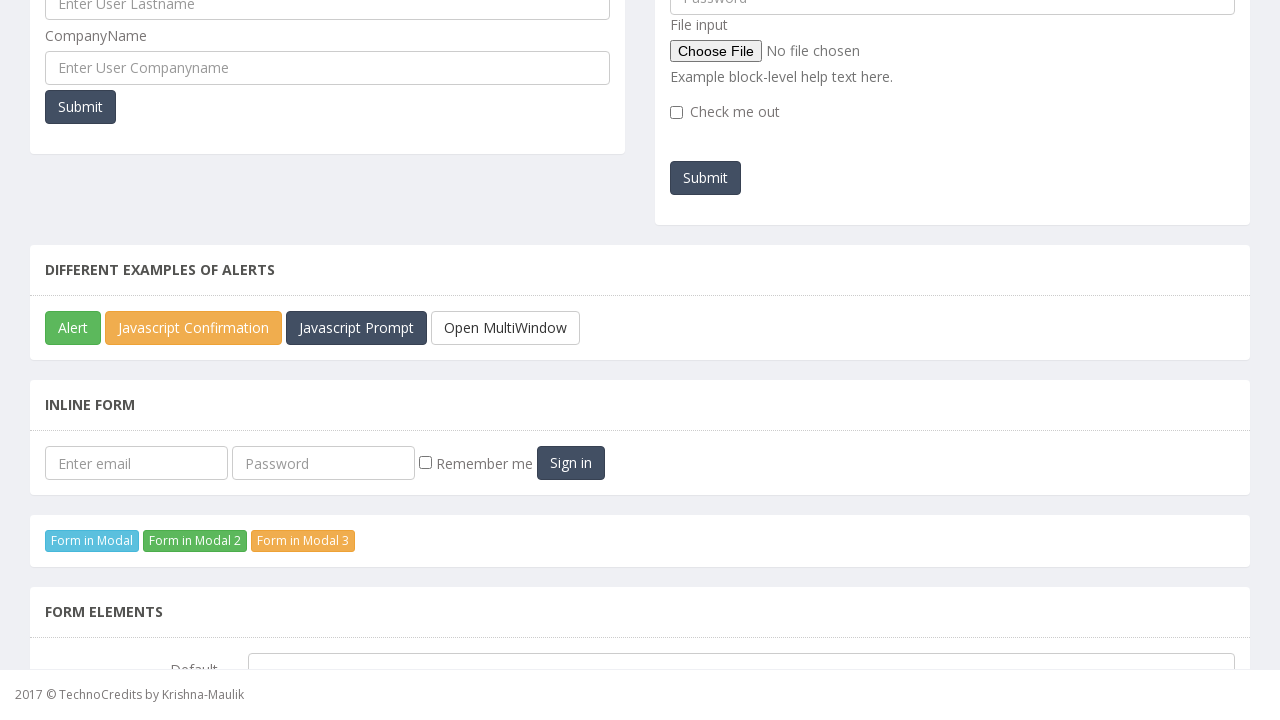

Clicked simple alert button at (73, 328) on xpath=//button[@id='javascriptAlert']
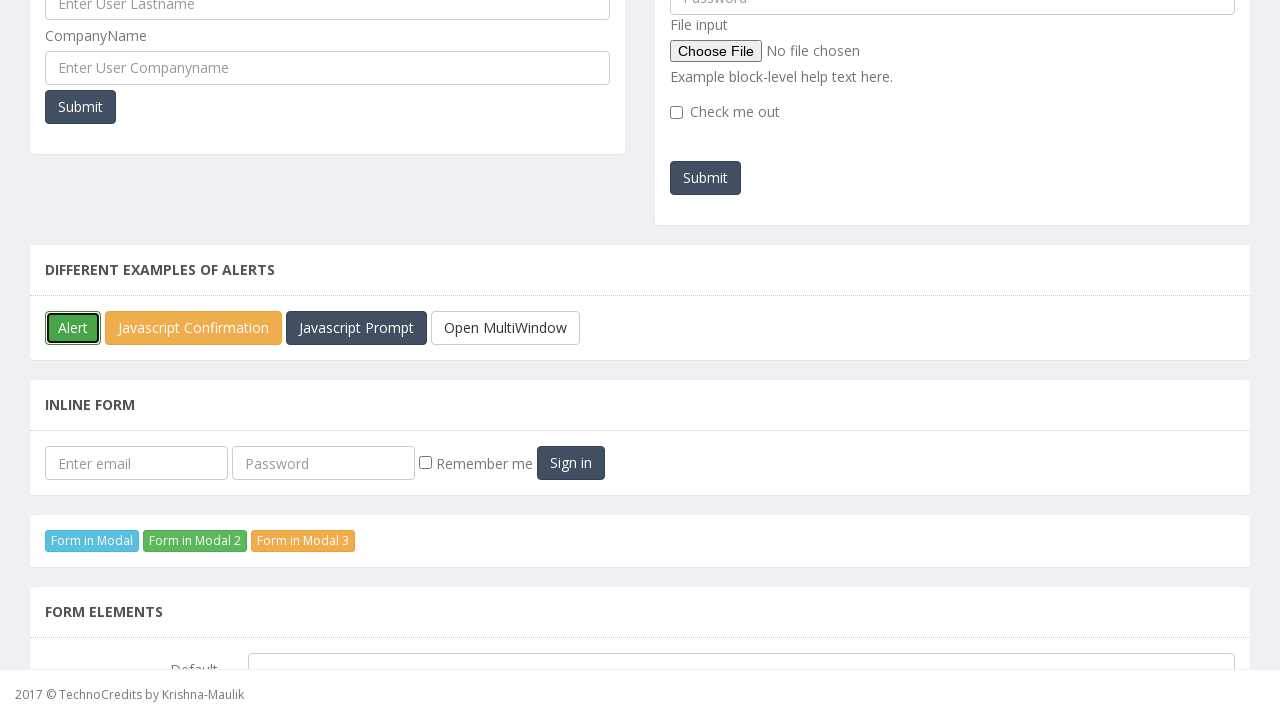

Accepted simple alert dialog
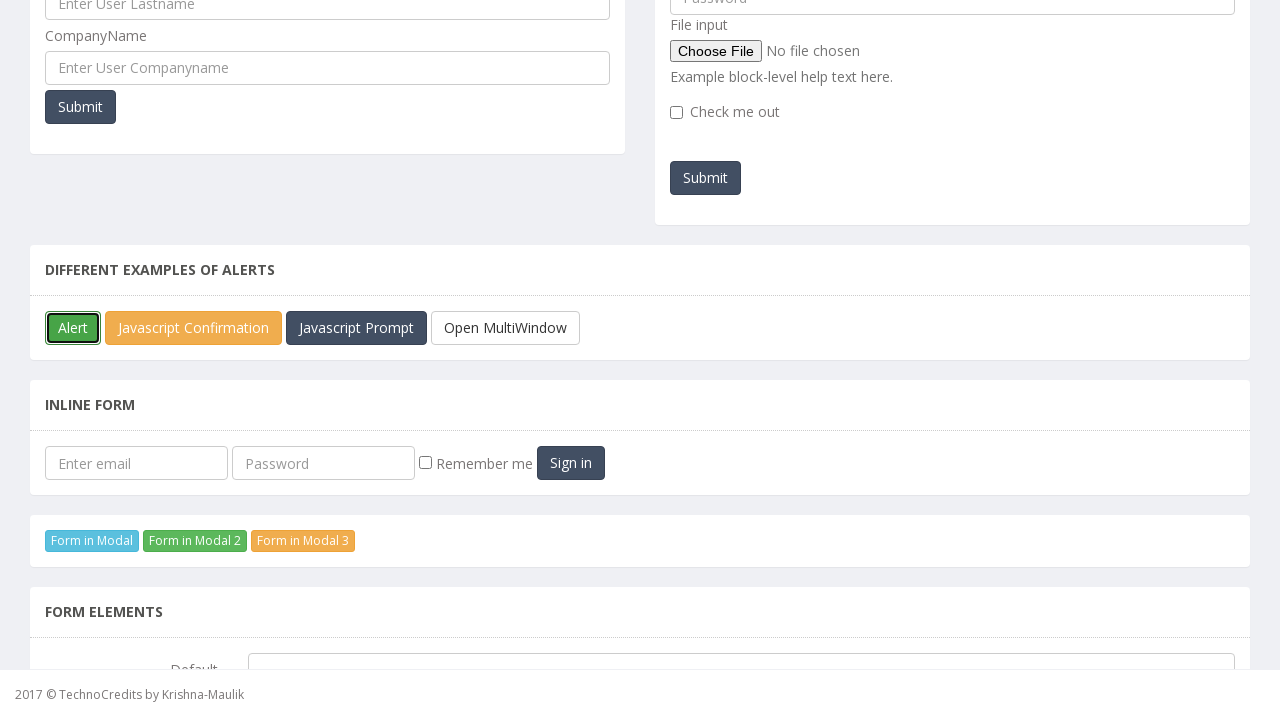

Waited 1000ms after simple alert
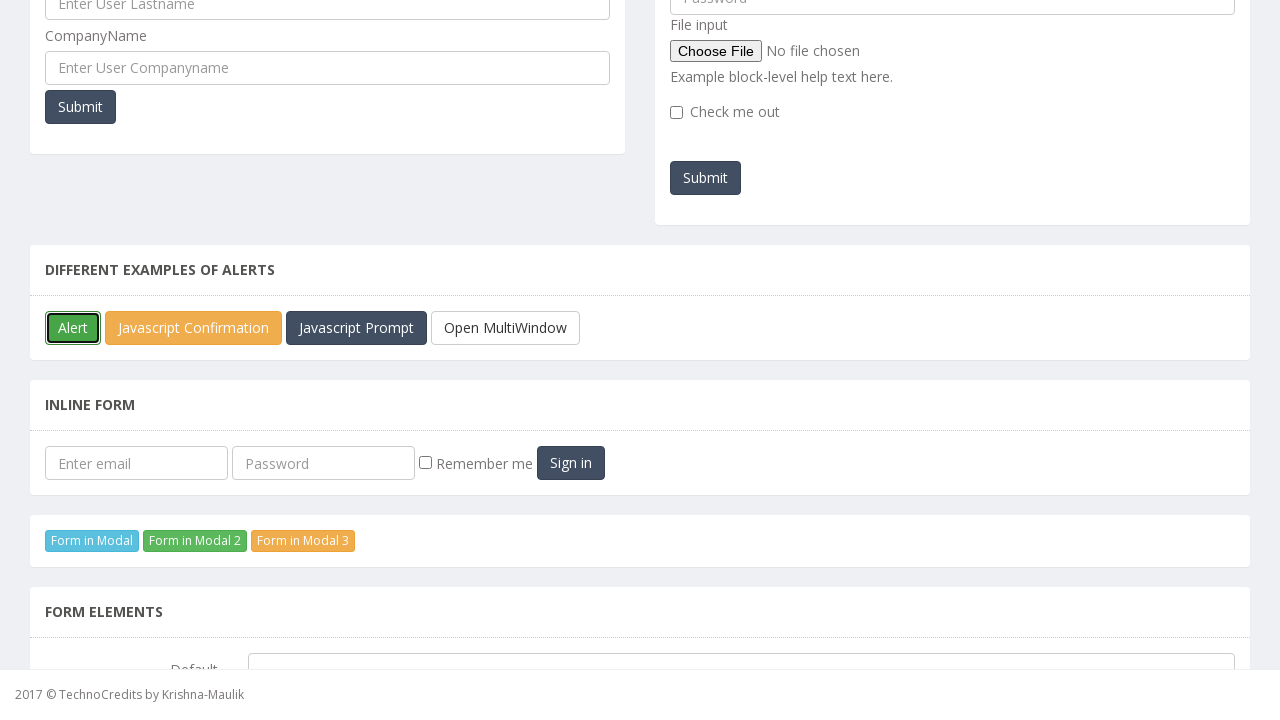

Registered handler to accept confirmation dialog
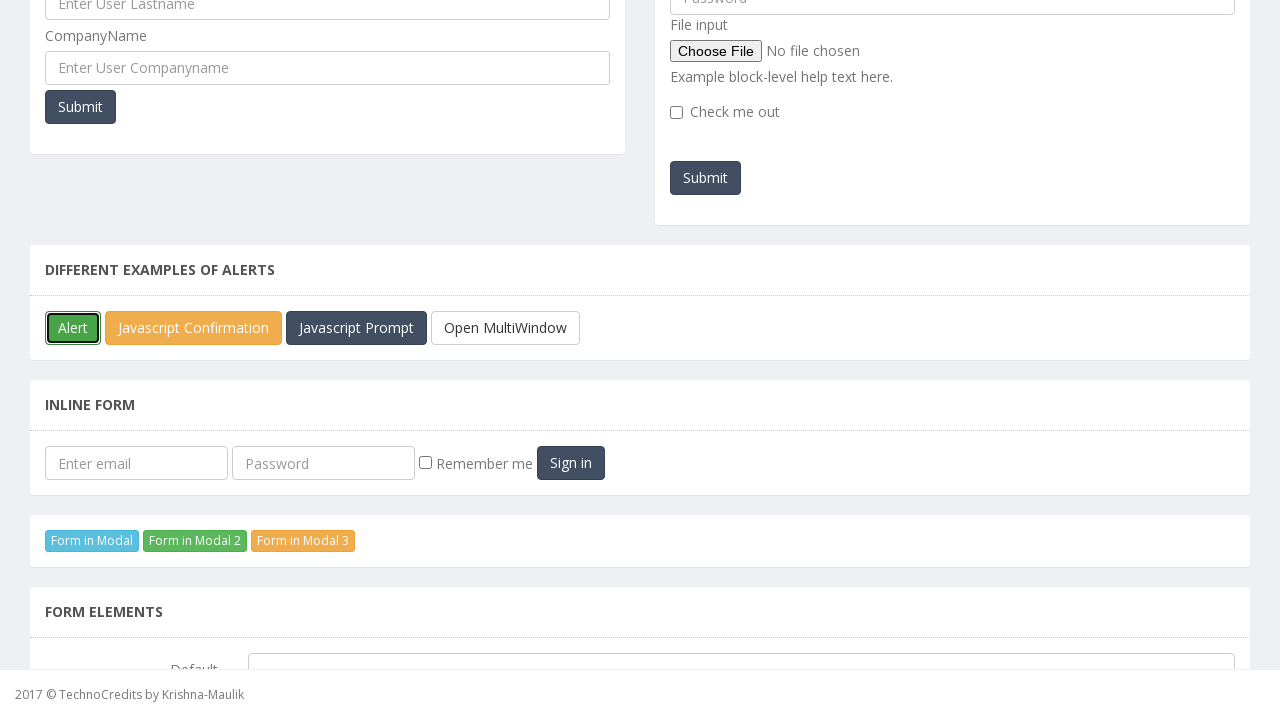

Clicked confirmation box button at (194, 328) on xpath=//button[@id='javascriptConfirmBox']
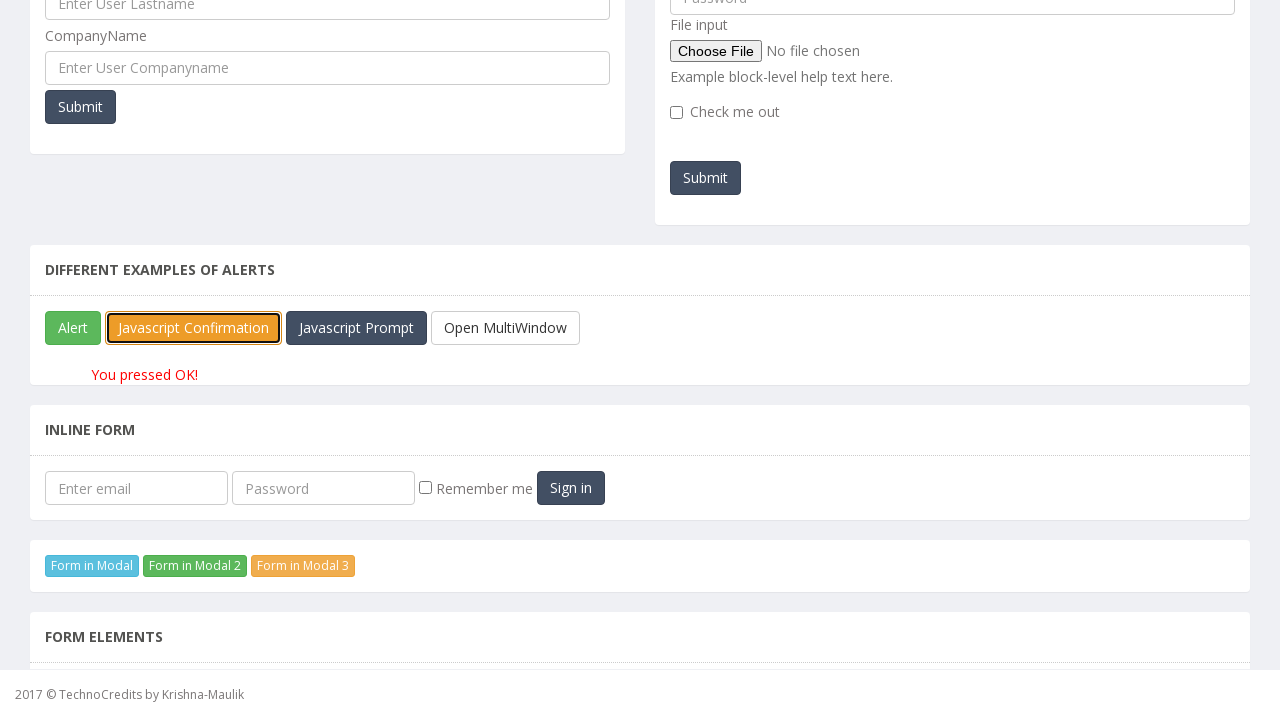

Waited 1000ms after accepting confirmation dialog
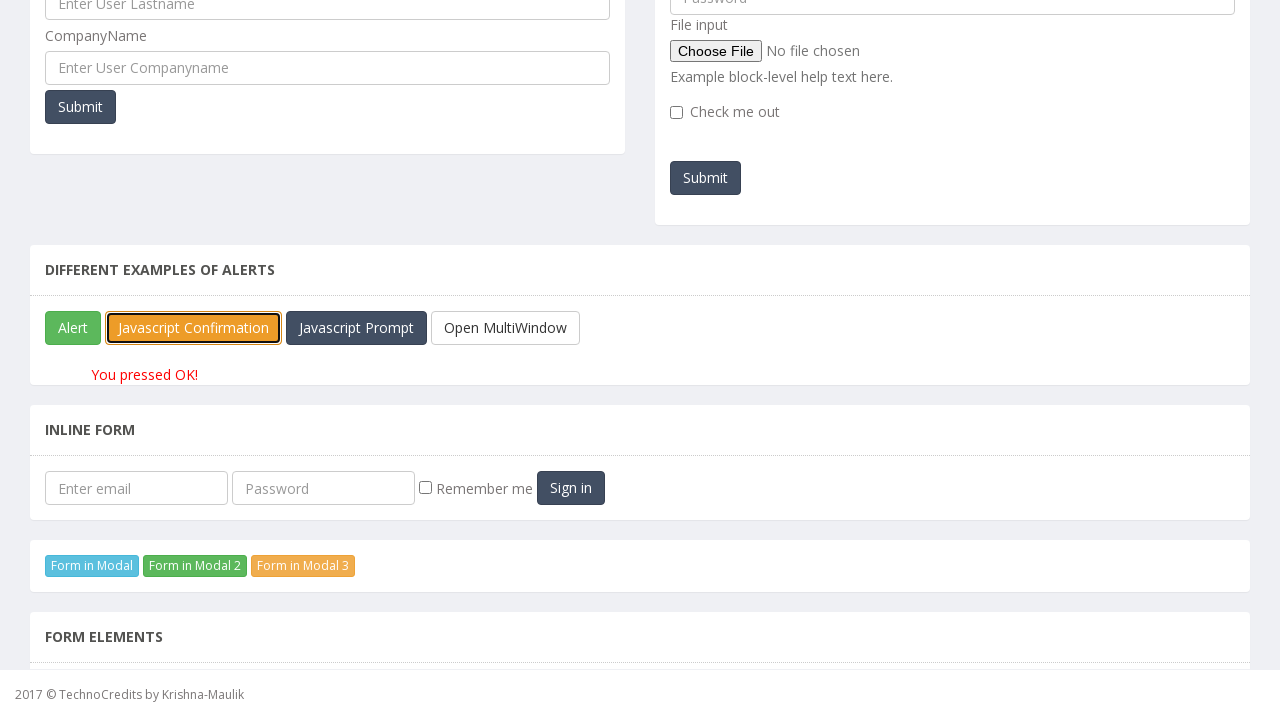

Verified OK result text appeared after accepting confirmation
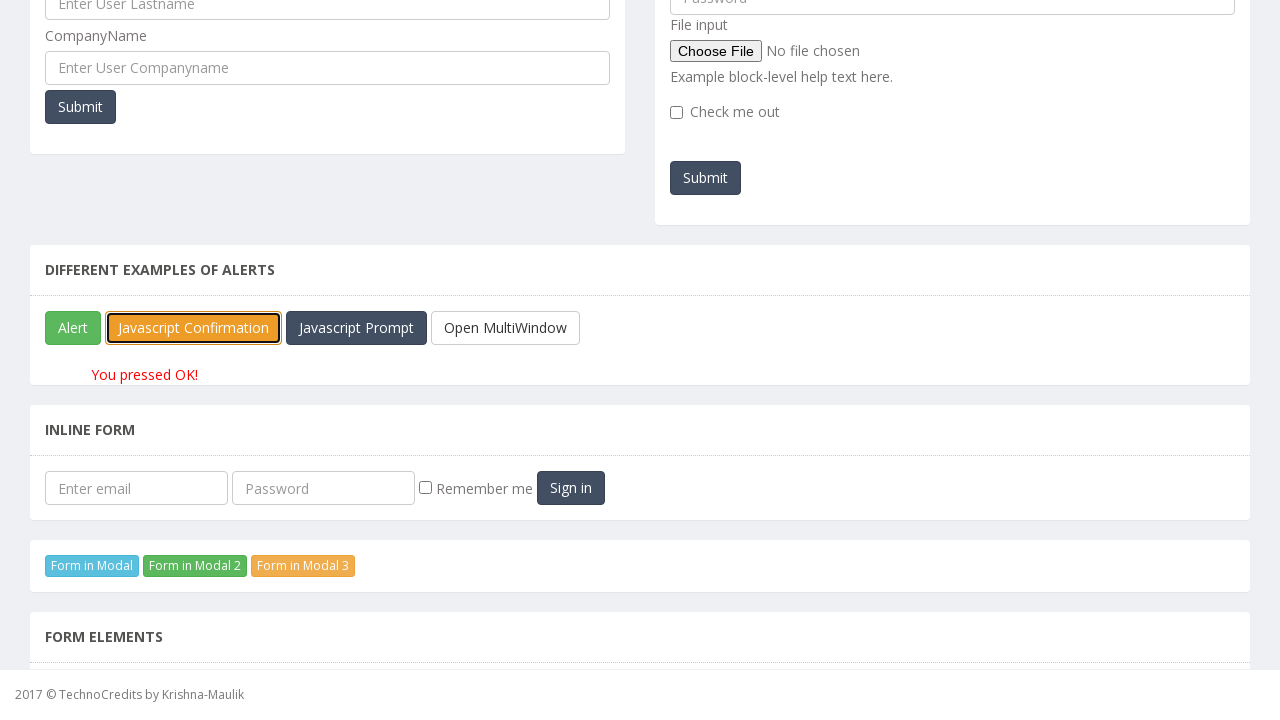

Registered handler to dismiss confirmation dialog
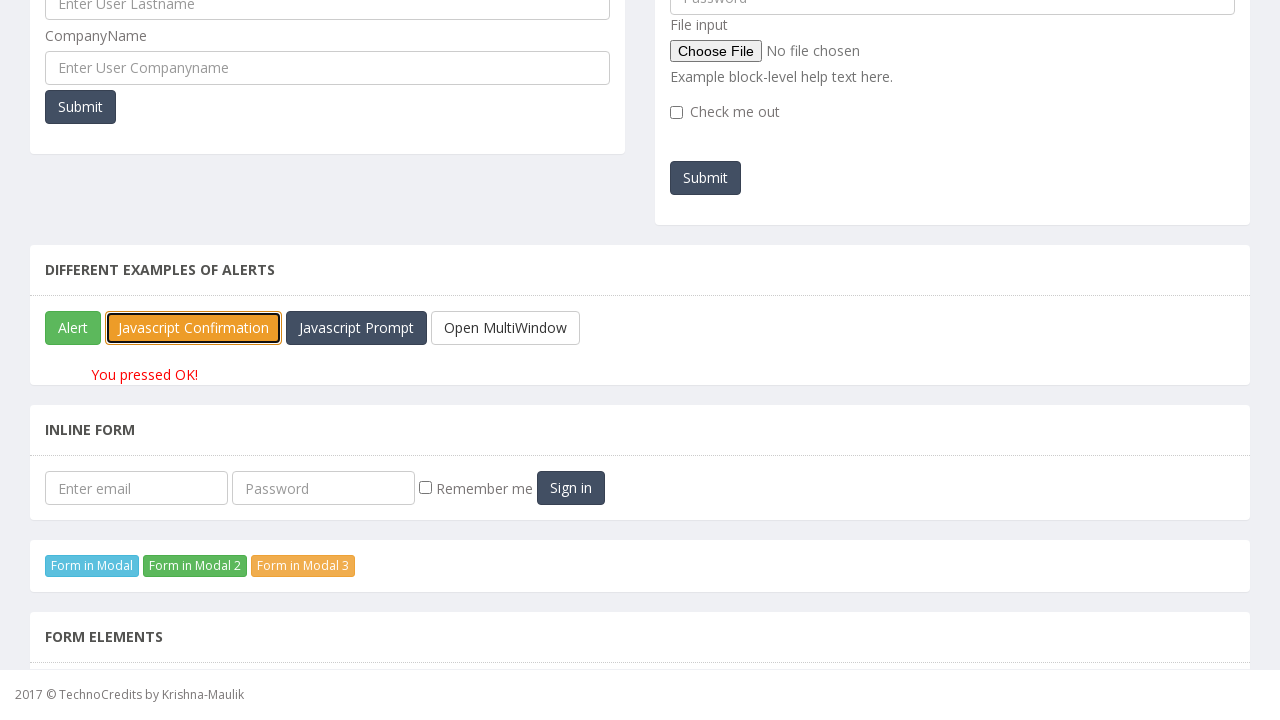

Clicked confirmation box button at (194, 328) on xpath=//button[@id='javascriptConfirmBox']
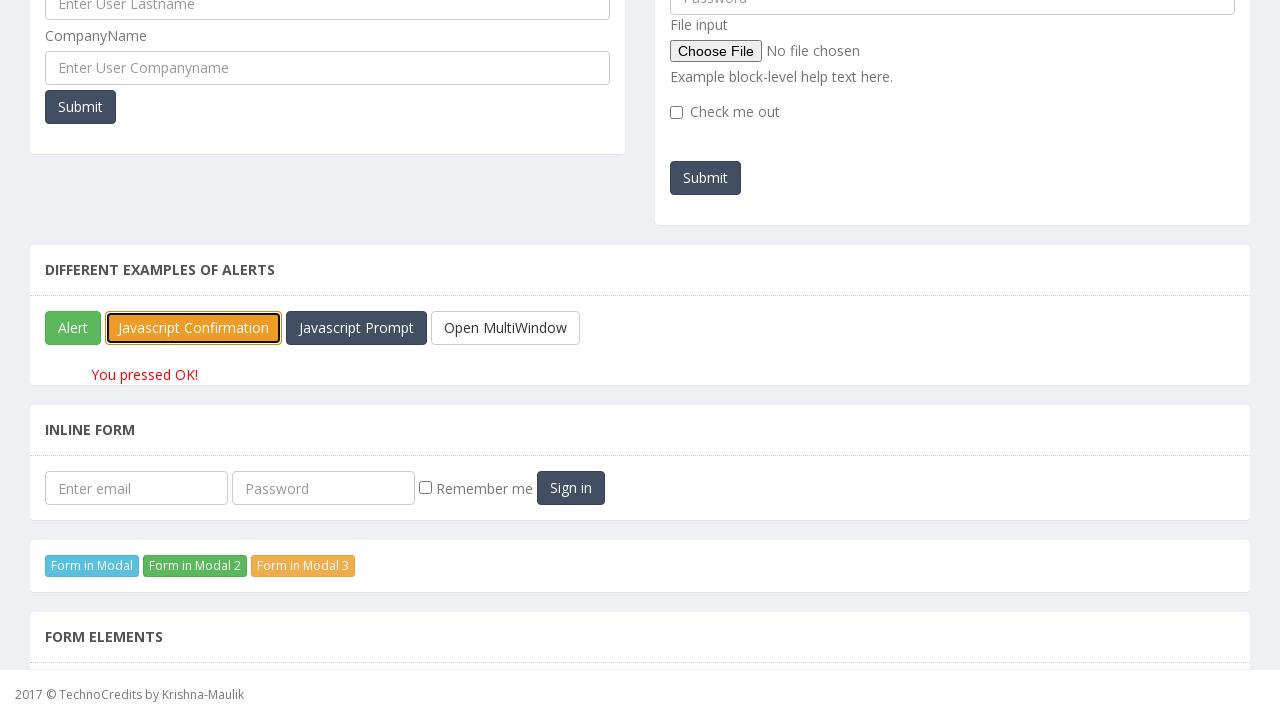

Waited 1000ms after dismissing confirmation dialog
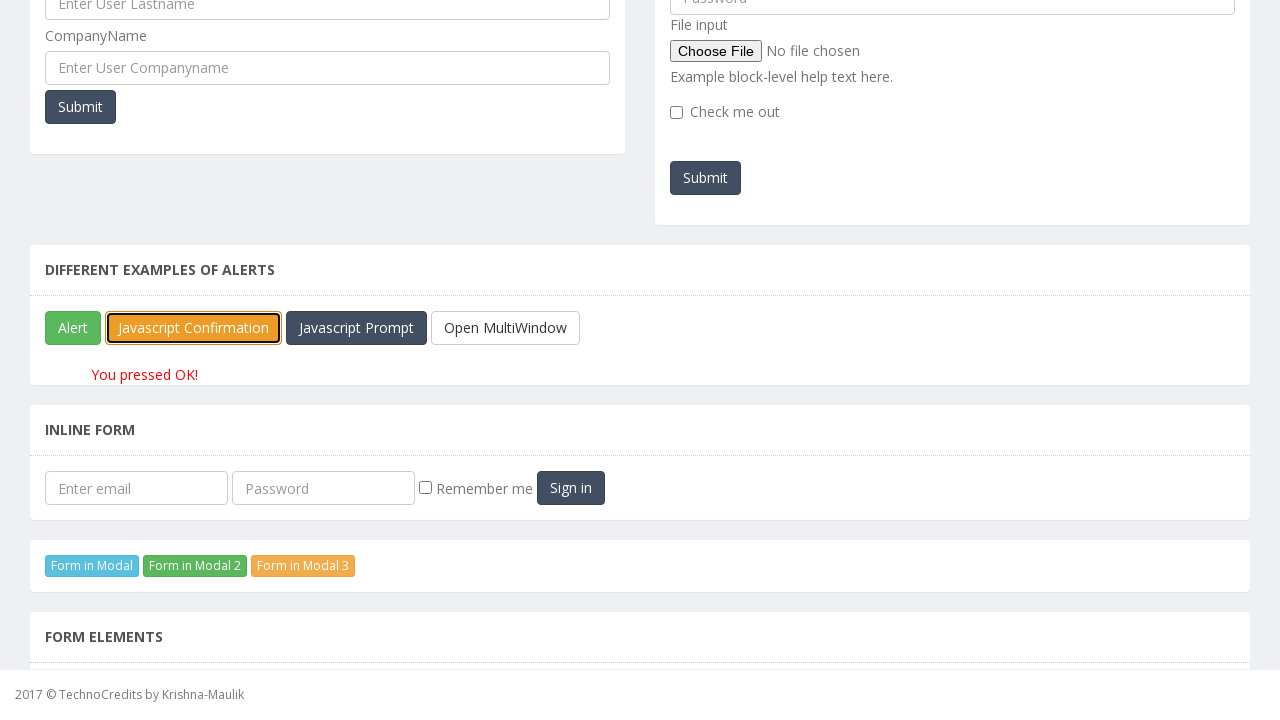

Verified Cancel result text appeared after dismissing confirmation
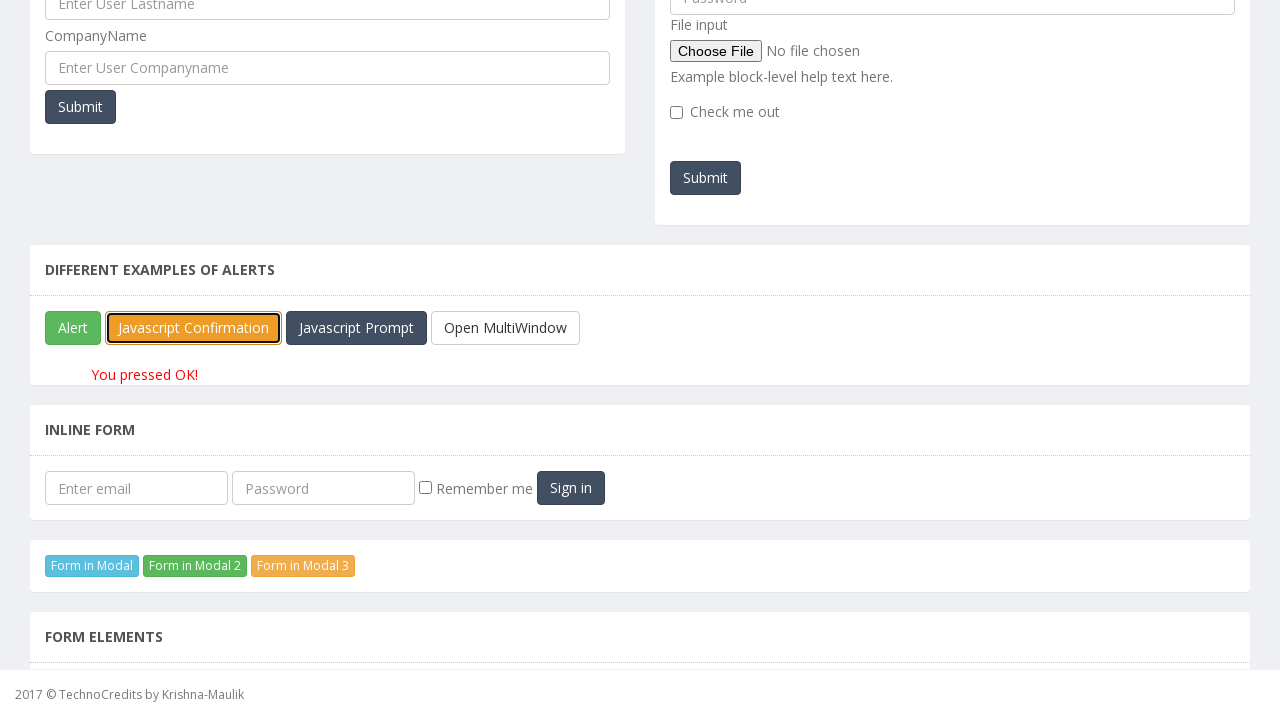

Registered handler to accept prompt dialog with text 'Deepak'
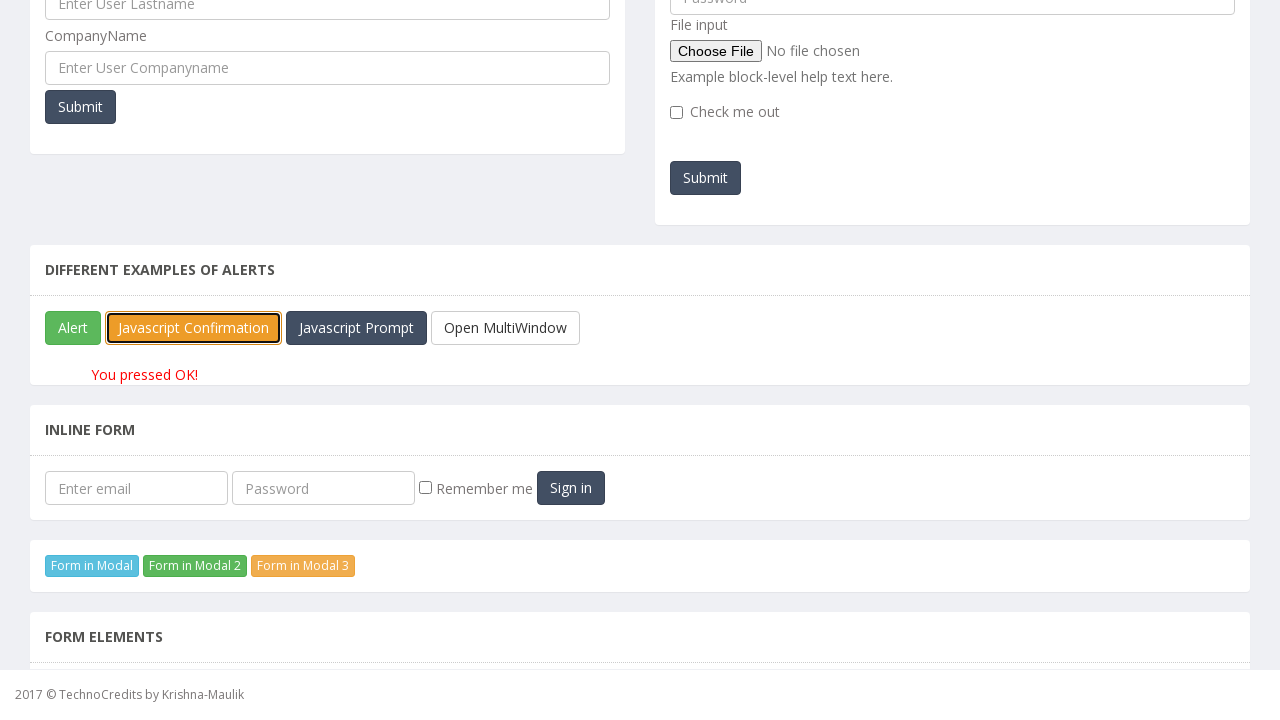

Clicked prompt button at (356, 328) on xpath=//button[@id='javascriptPromp']
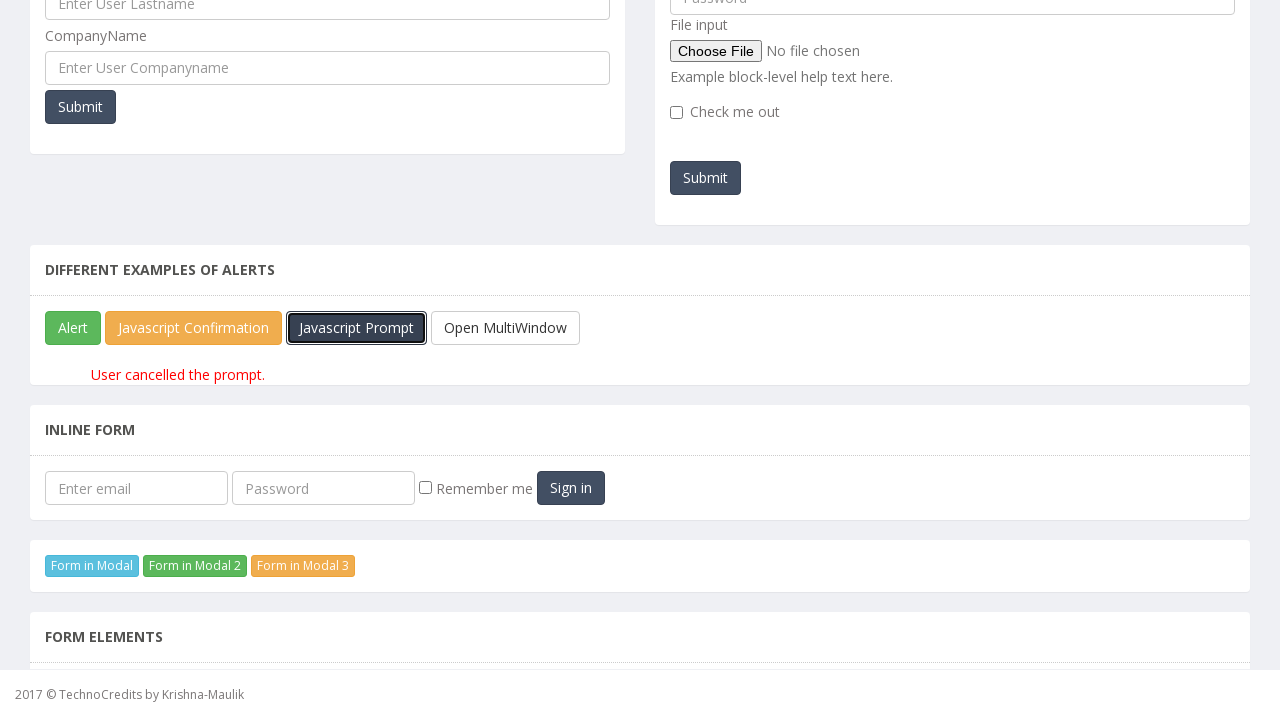

Waited 1000ms after accepting prompt dialog
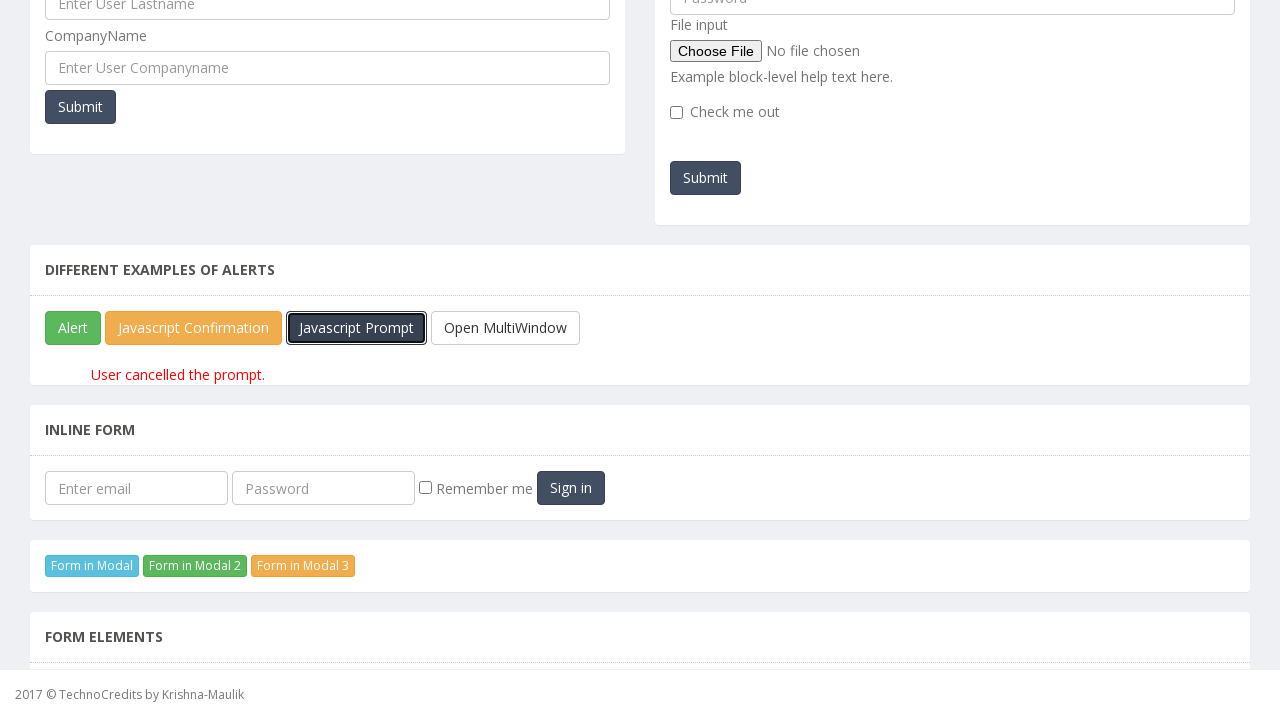

Verified prompt result text appeared with 'Deepak'
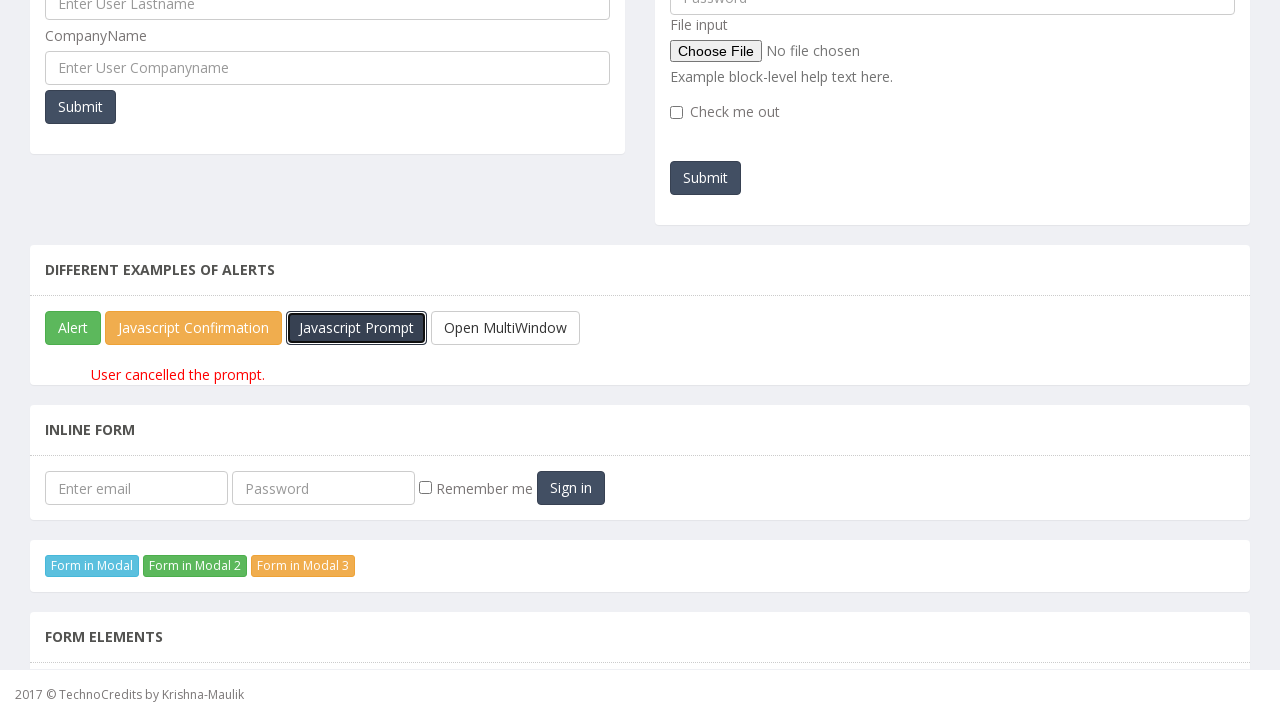

Registered handler to dismiss prompt dialog
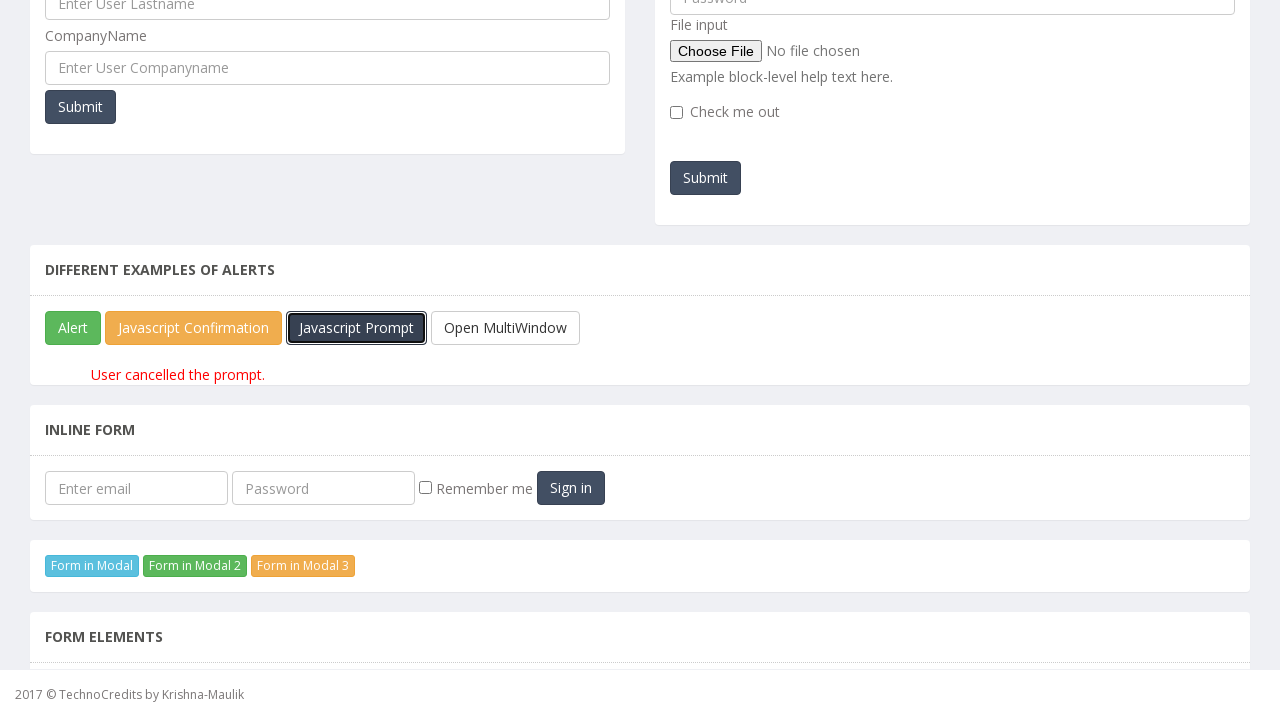

Clicked prompt button at (356, 328) on xpath=//button[@id='javascriptPromp']
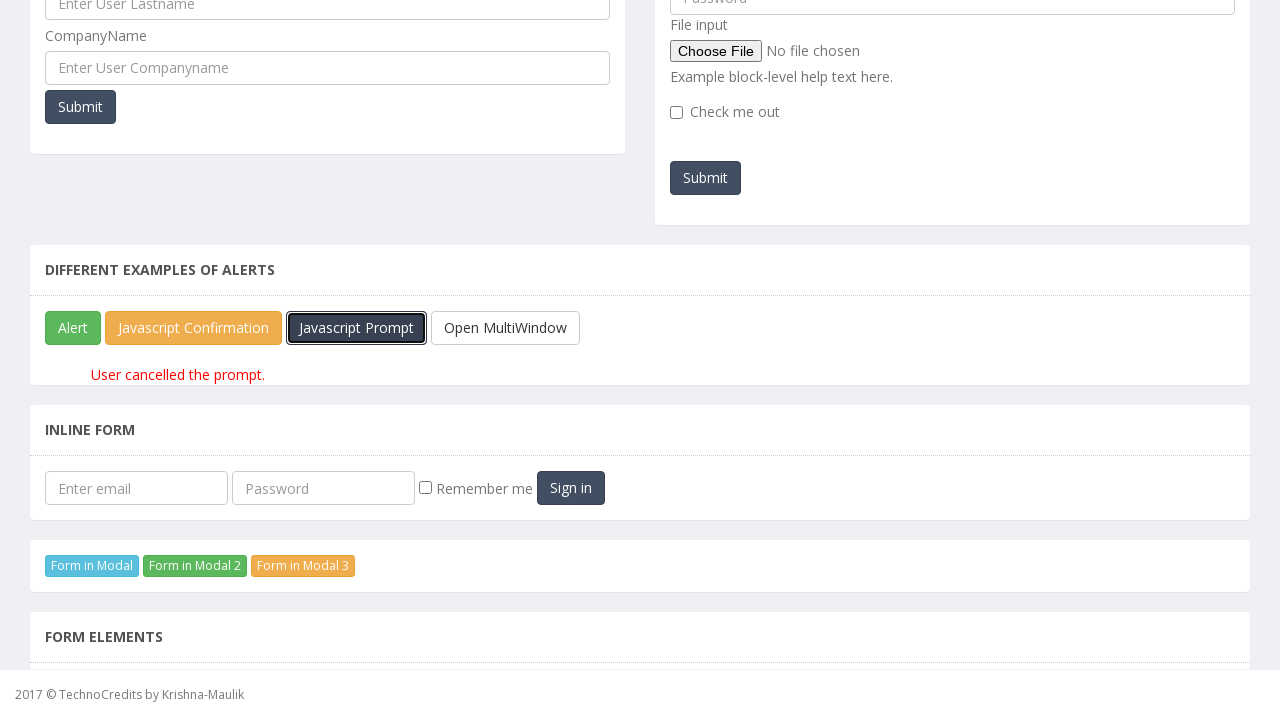

Waited 1000ms after dismissing prompt dialog
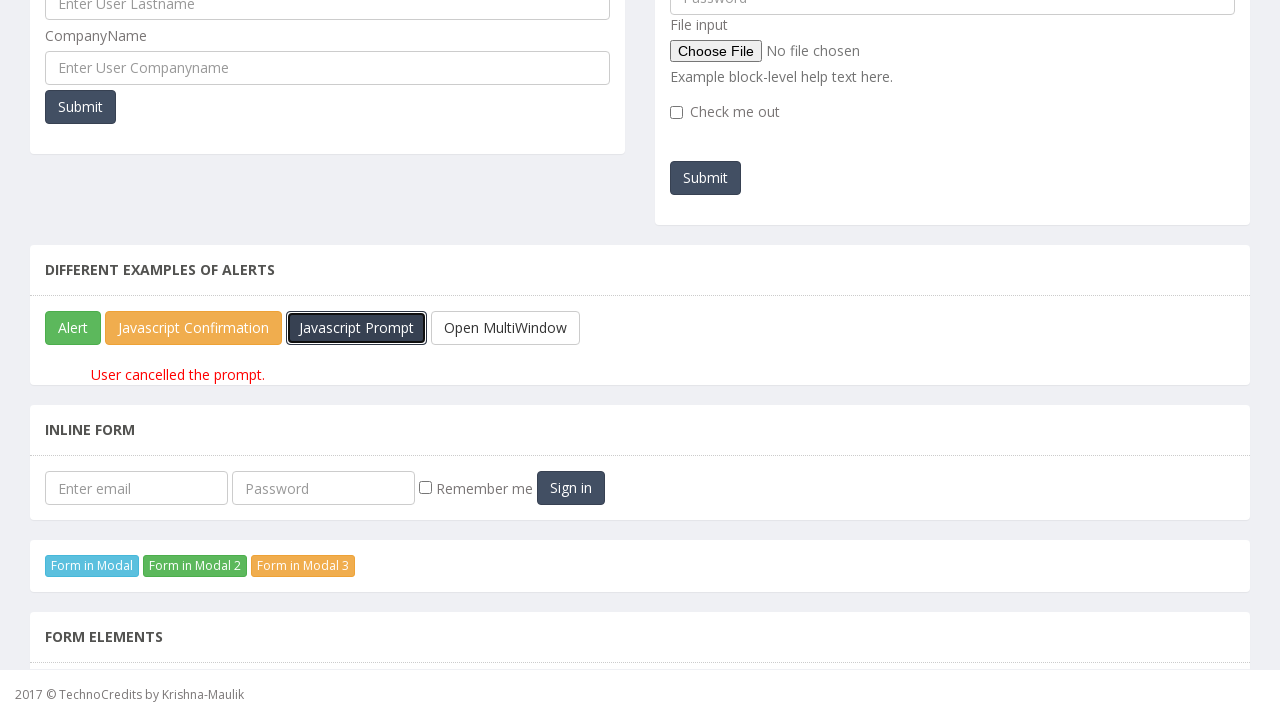

Verified cancel result text appeared after dismissing prompt
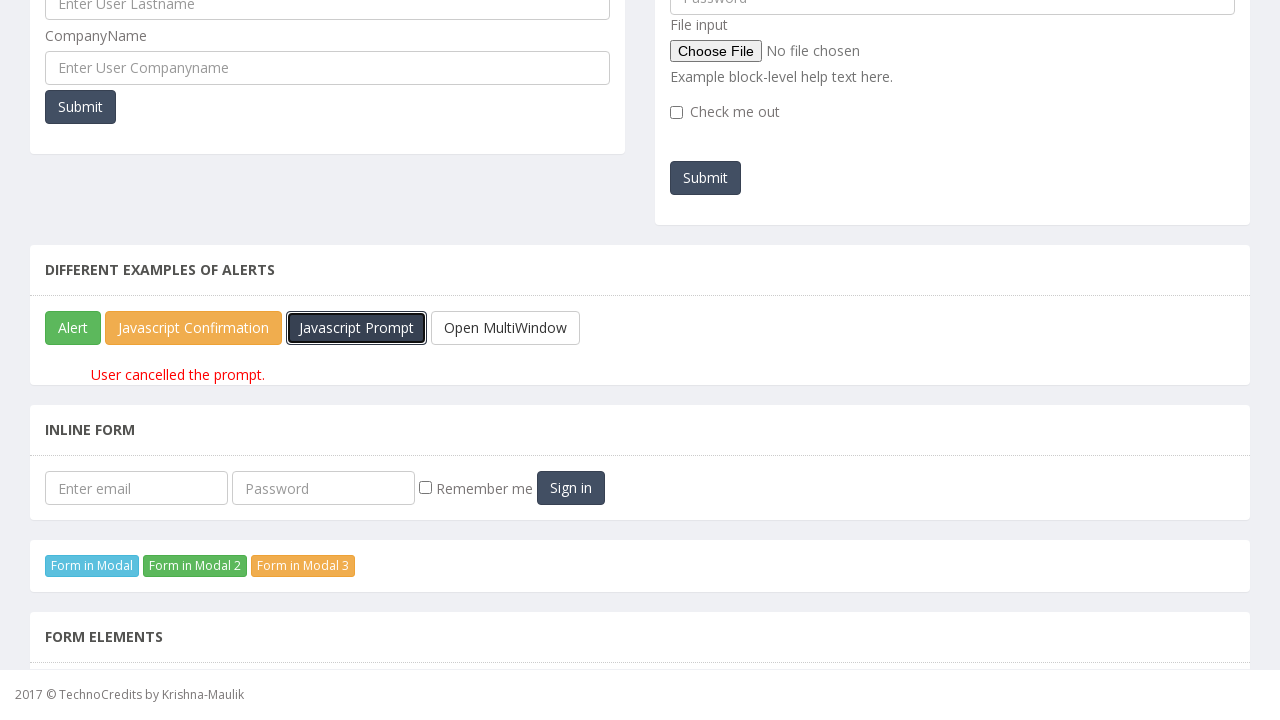

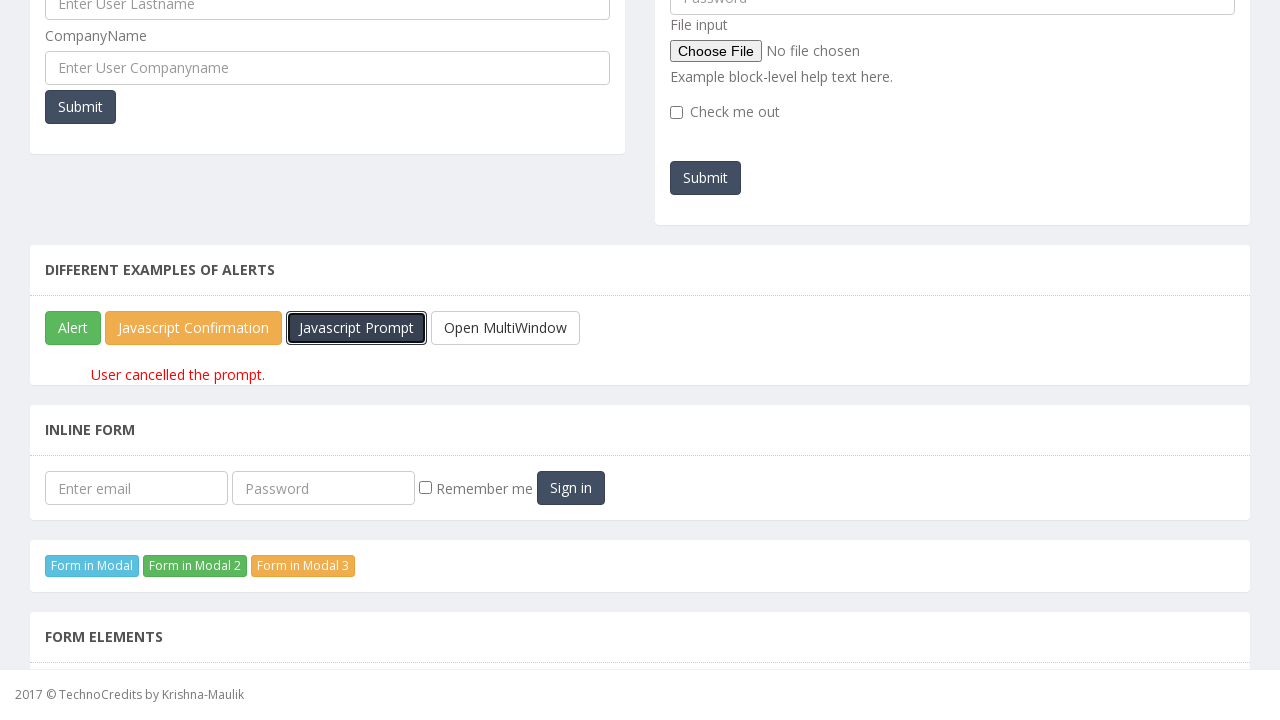